Tests dynamic dropdown functionality for flight booking by selecting origin and destination cities, then selecting a date

Starting URL: https://rahulshettyacademy.com/dropdownsPractise/

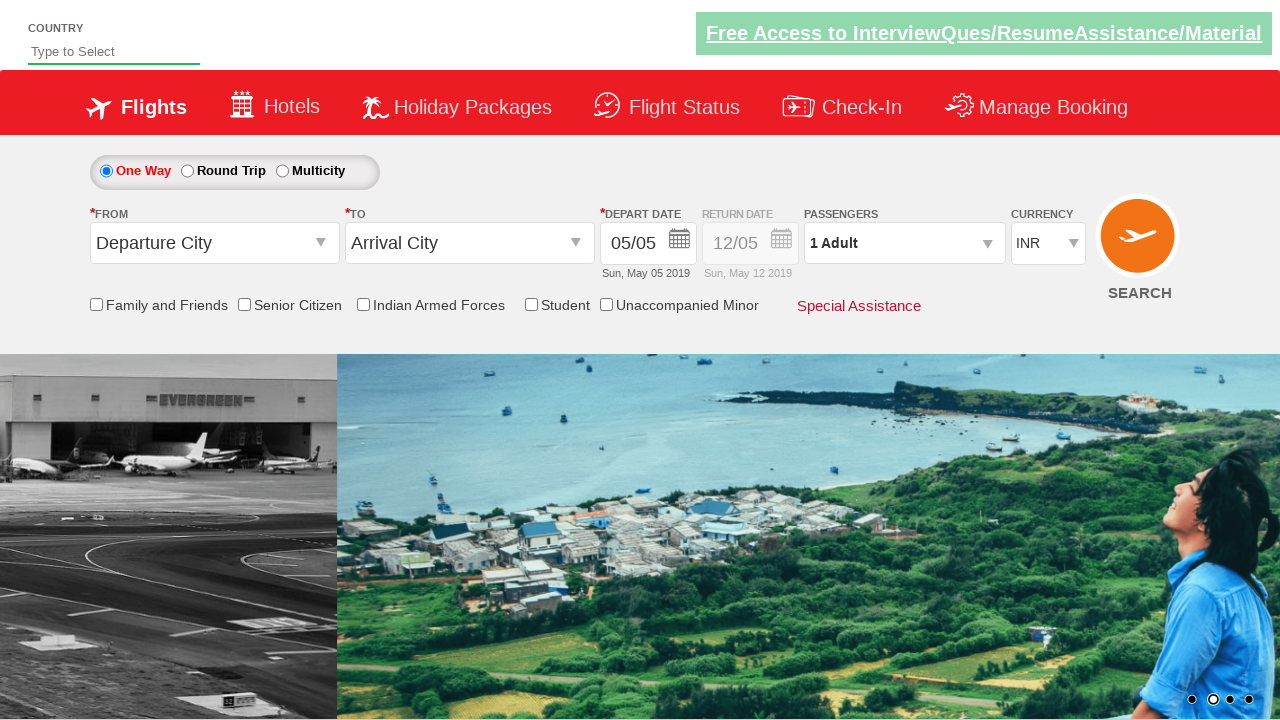

Clicked origin station dropdown at (214, 243) on #ctl00_mainContent_ddl_originStation1_CTXT
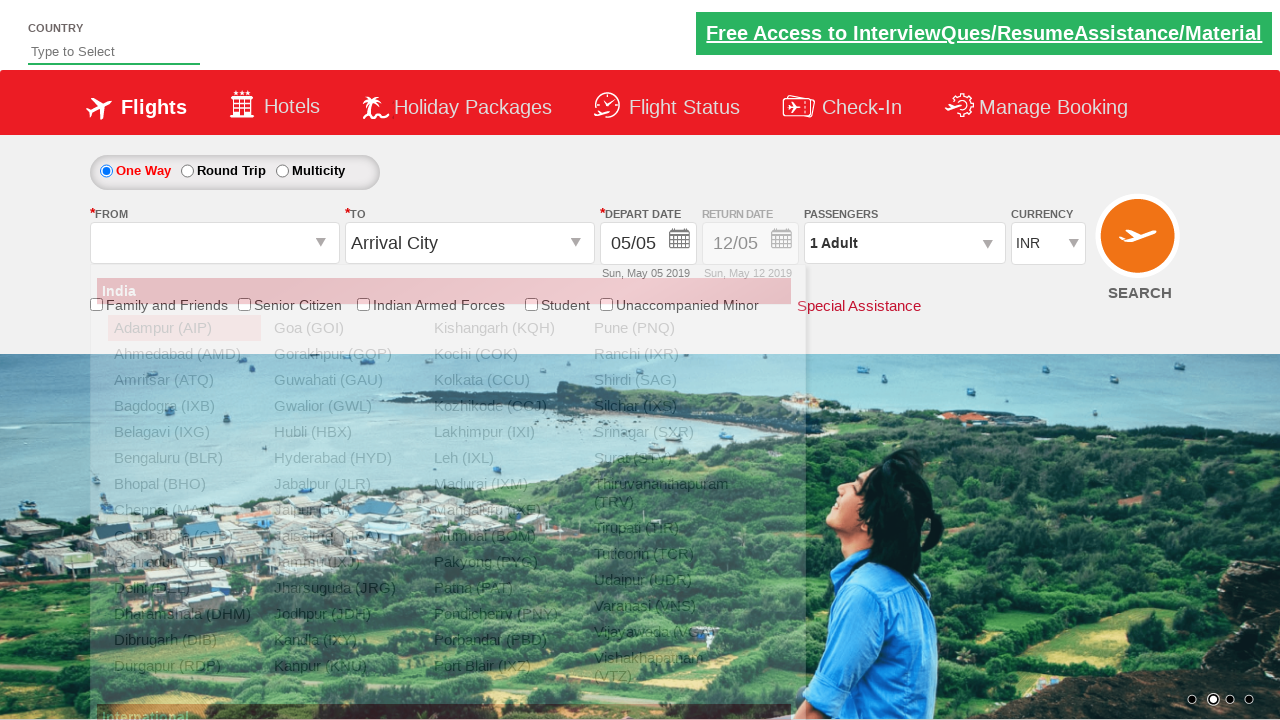

Selected Bengaluru (BLR) as origin city at (184, 458) on xpath=//a[@value='BLR']
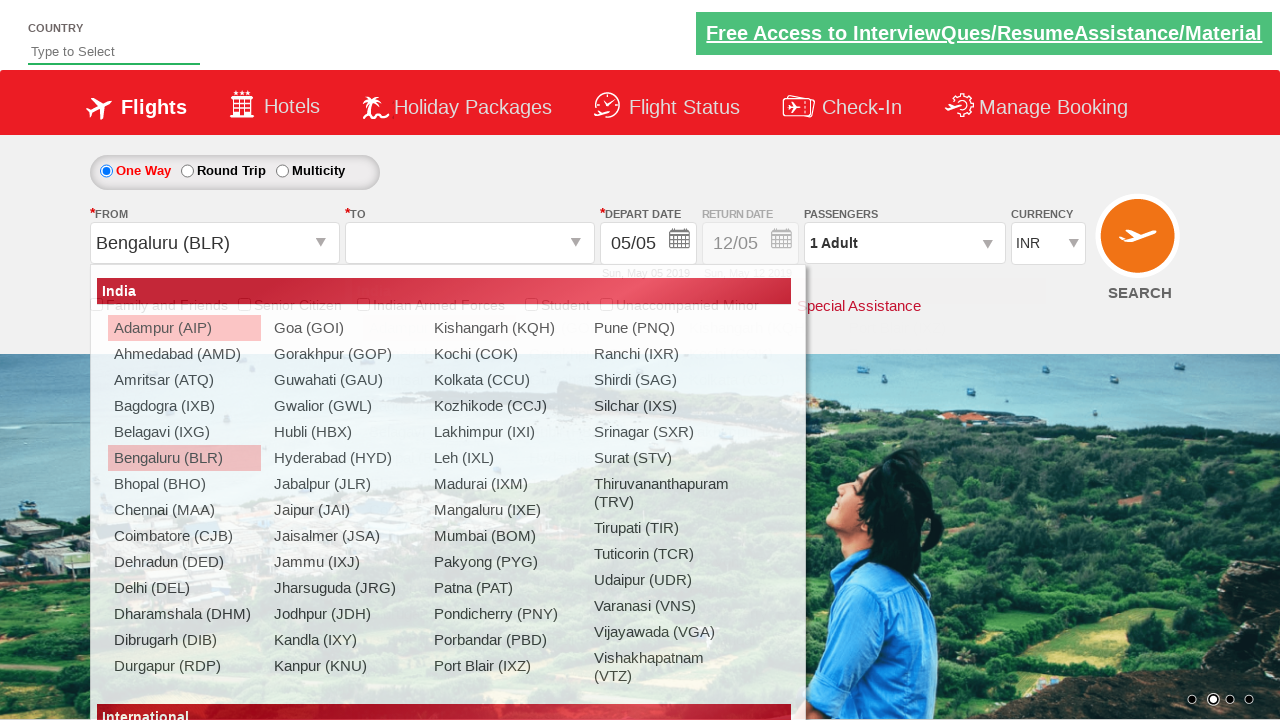

Selected Chennai (MAA) as destination city at (439, 484) on (//a[@value='MAA'])[2]
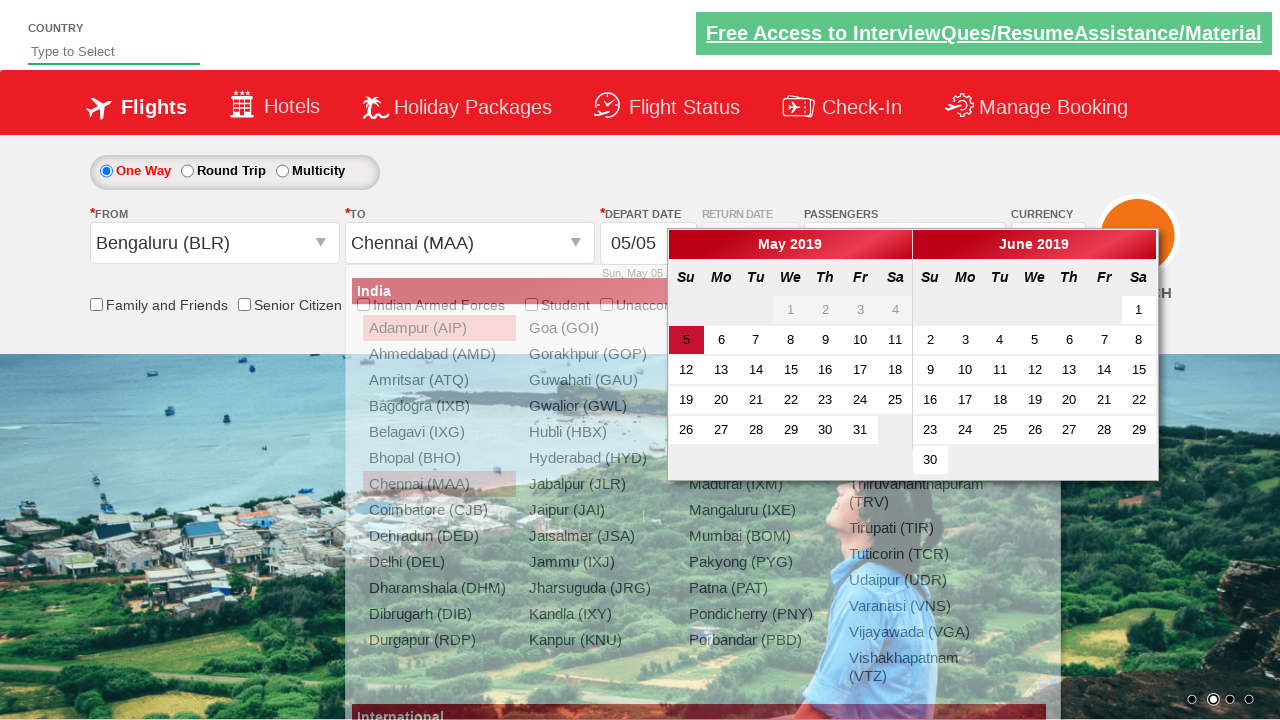

Selected date from calendar at (825, 400) on xpath=//body[1]/div[1]/div[1]/table[1]/tbody[1]/tr[4]/td[5]/a[1]
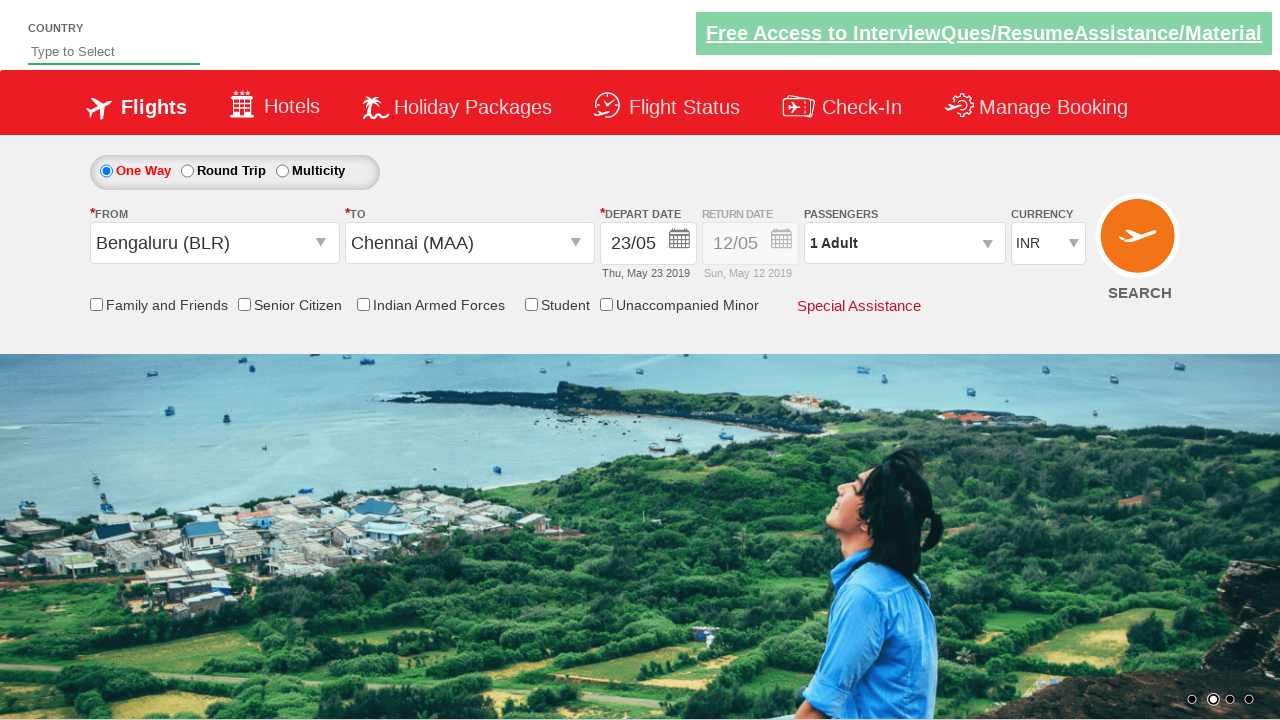

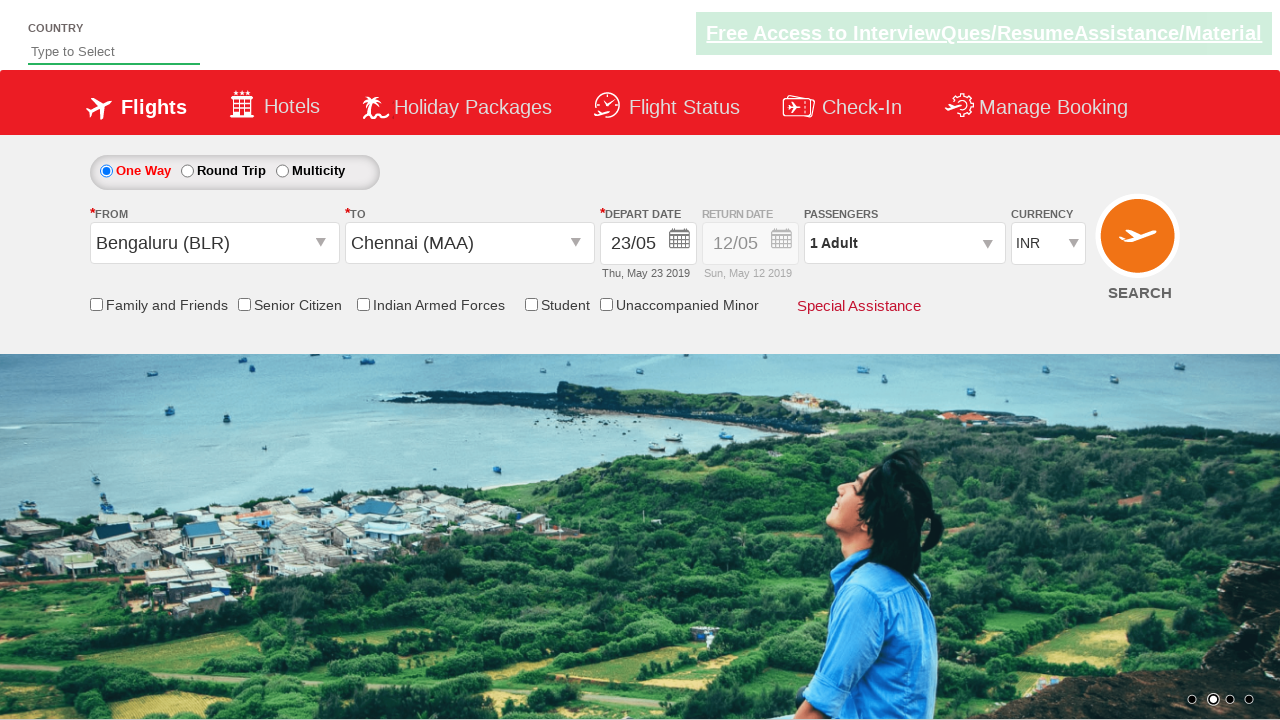